Tests double-click functionality by double-clicking a button and handling the resulting alert dialog.

Starting URL: http://only-testing-blog.blogspot.com/2014/09/selectable.html

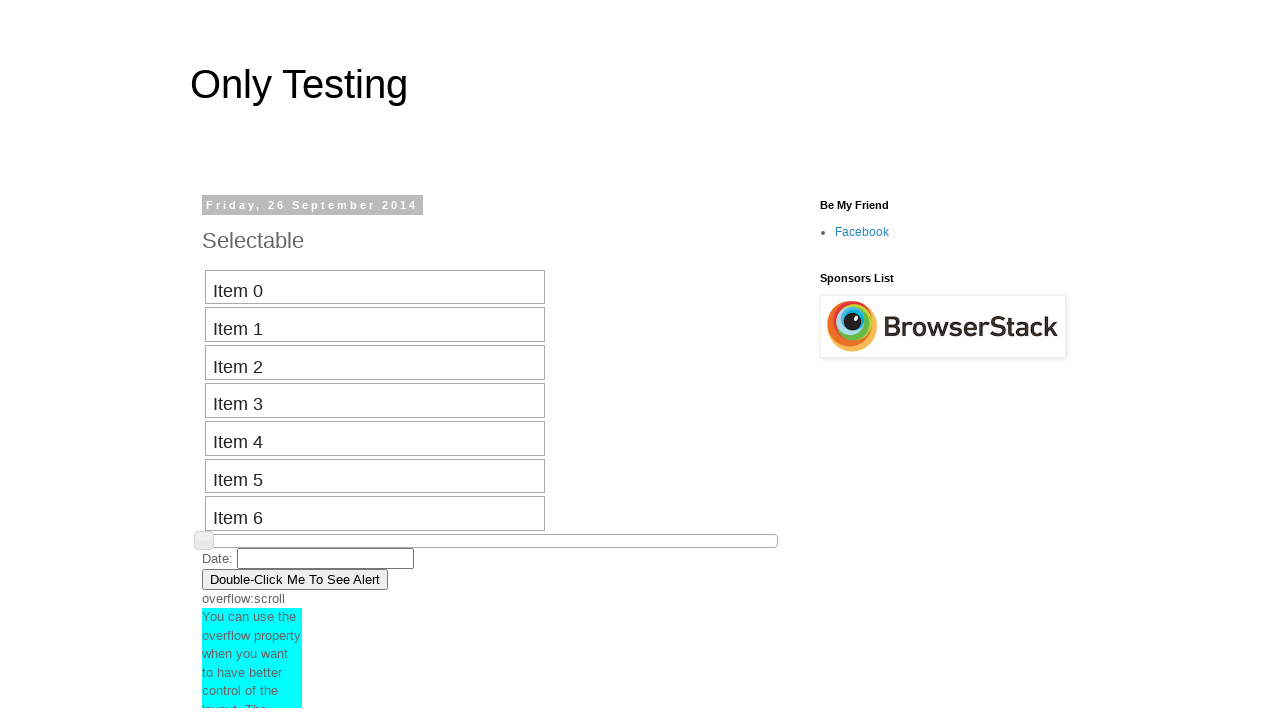

Set up dialog handler to accept alerts
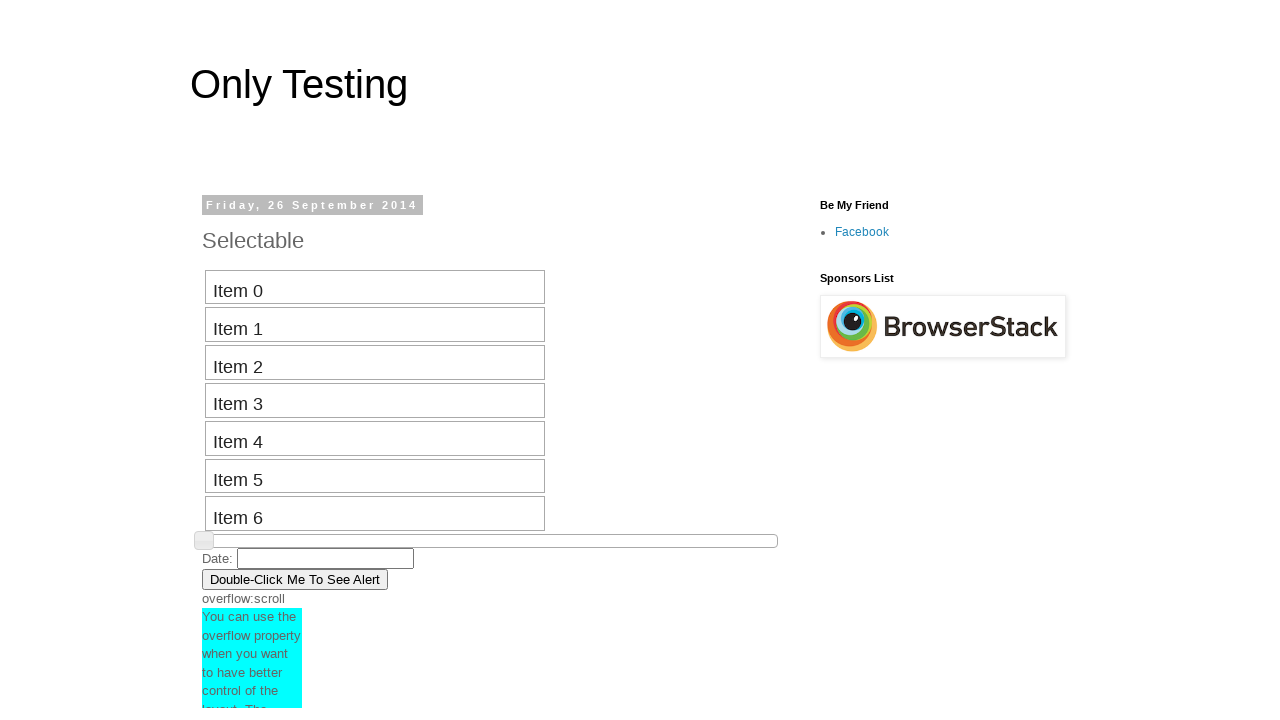

Double-clicked the button at (295, 579) on button
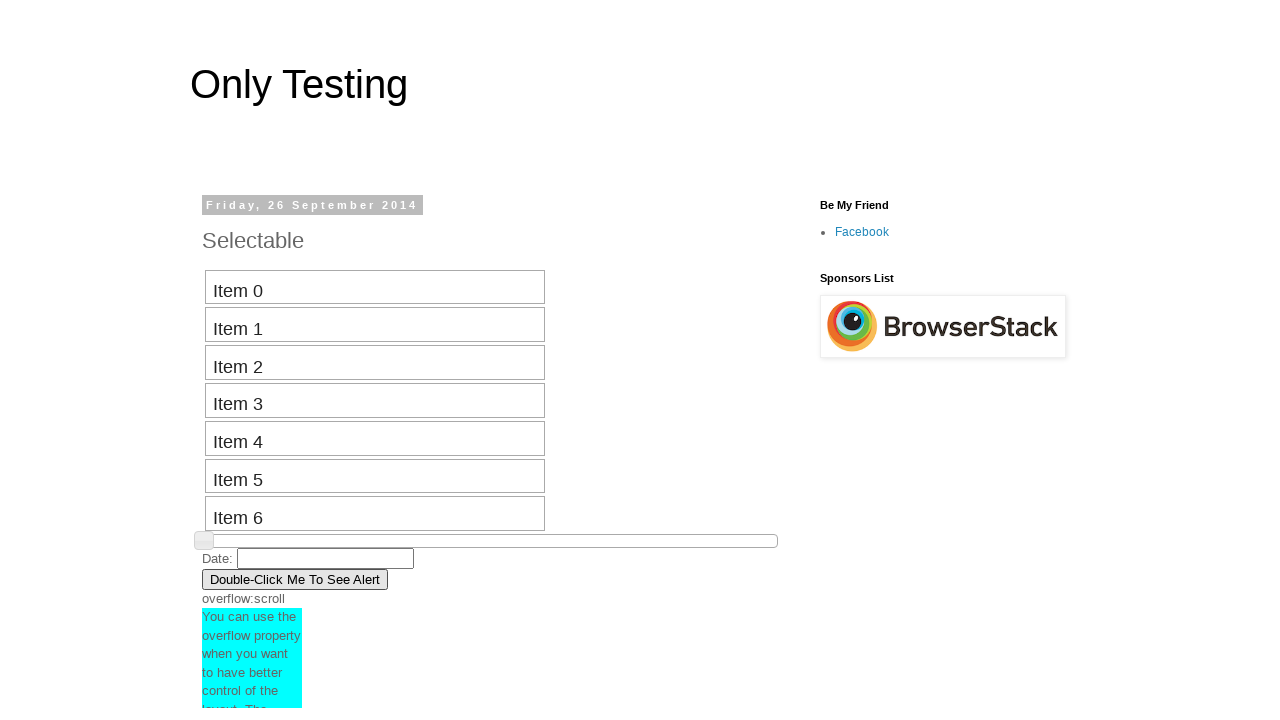

Waited for dialog to be handled
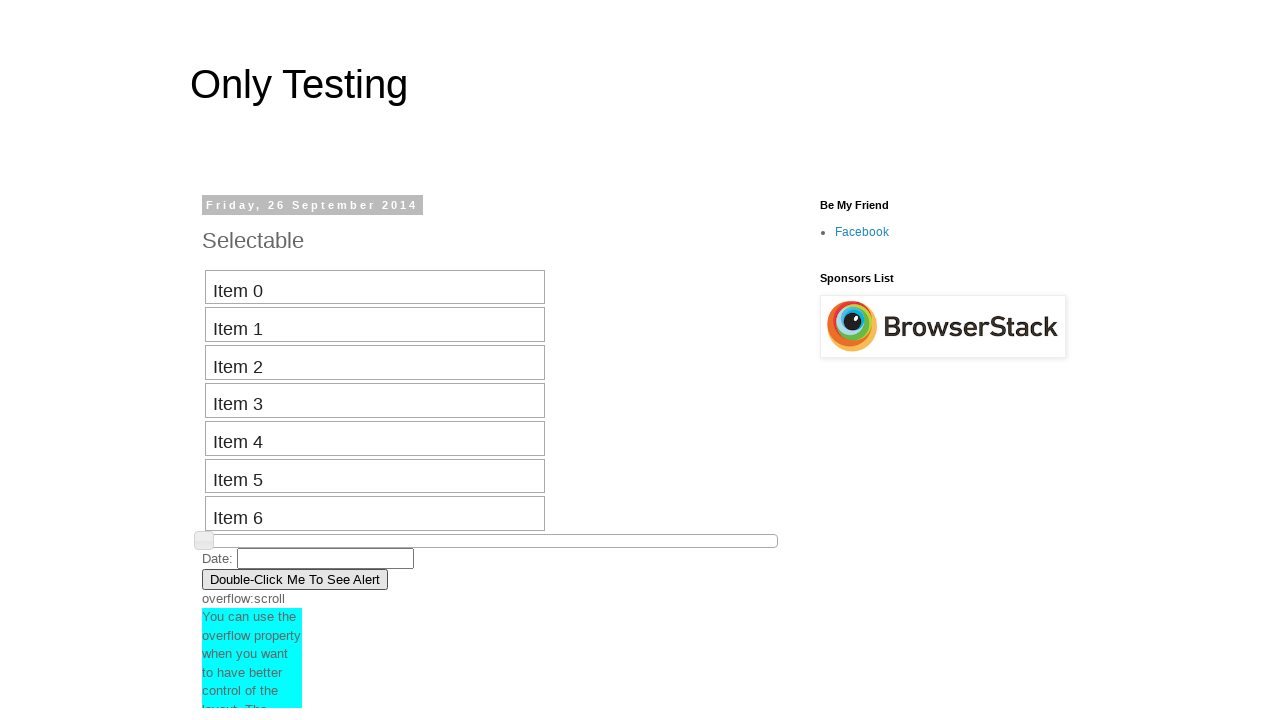

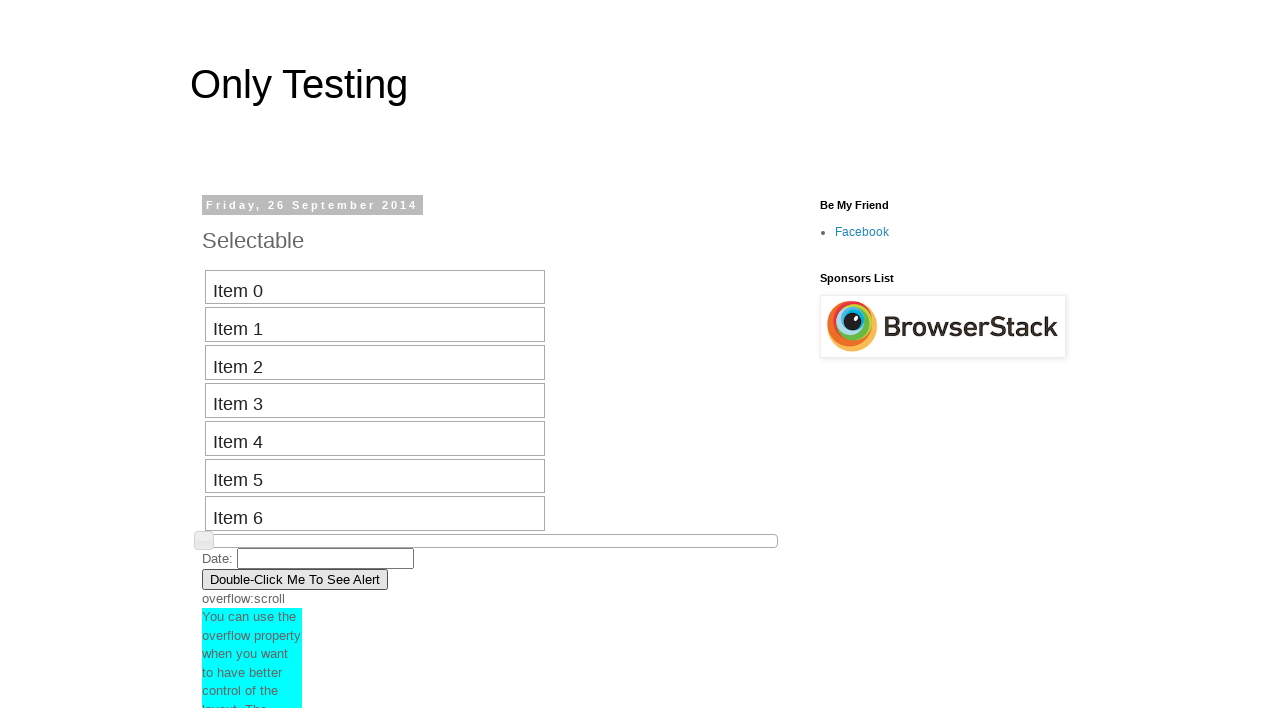